Tests the timed alert functionality by clicking a button that triggers an alert after a delay and accepting it

Starting URL: https://demoqa.com/alerts

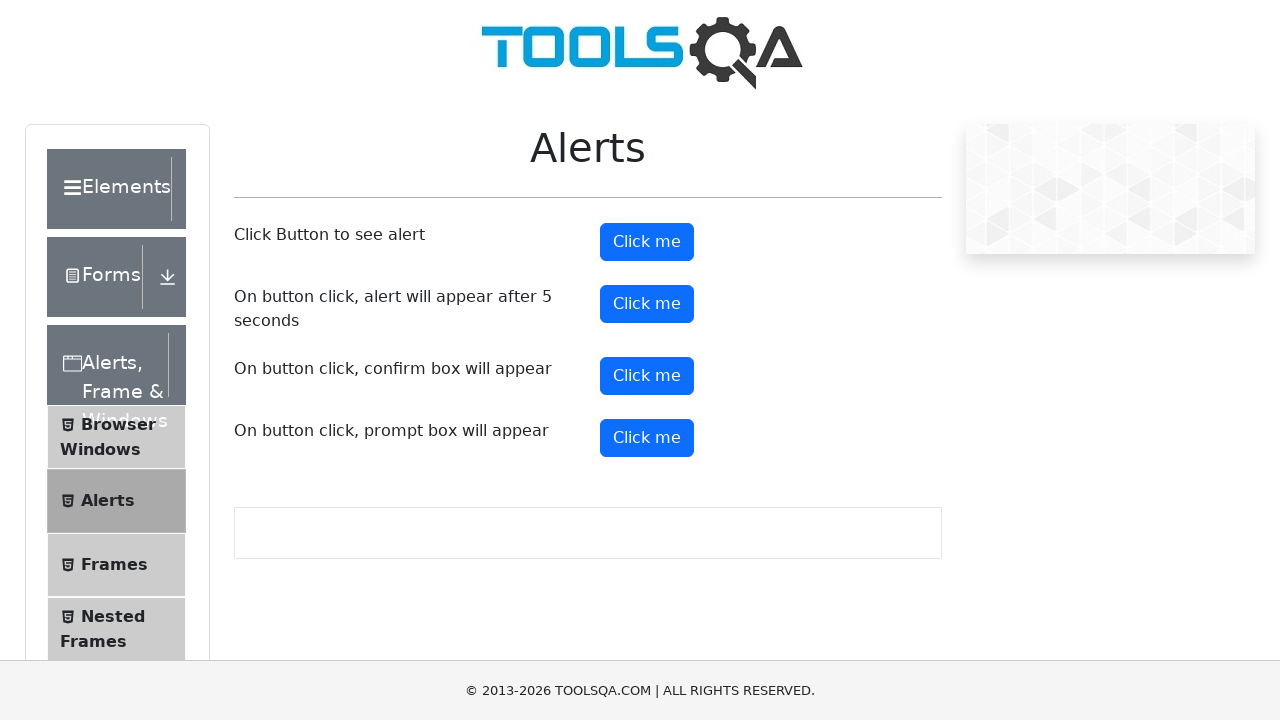

Set up dialog handler to automatically accept alerts
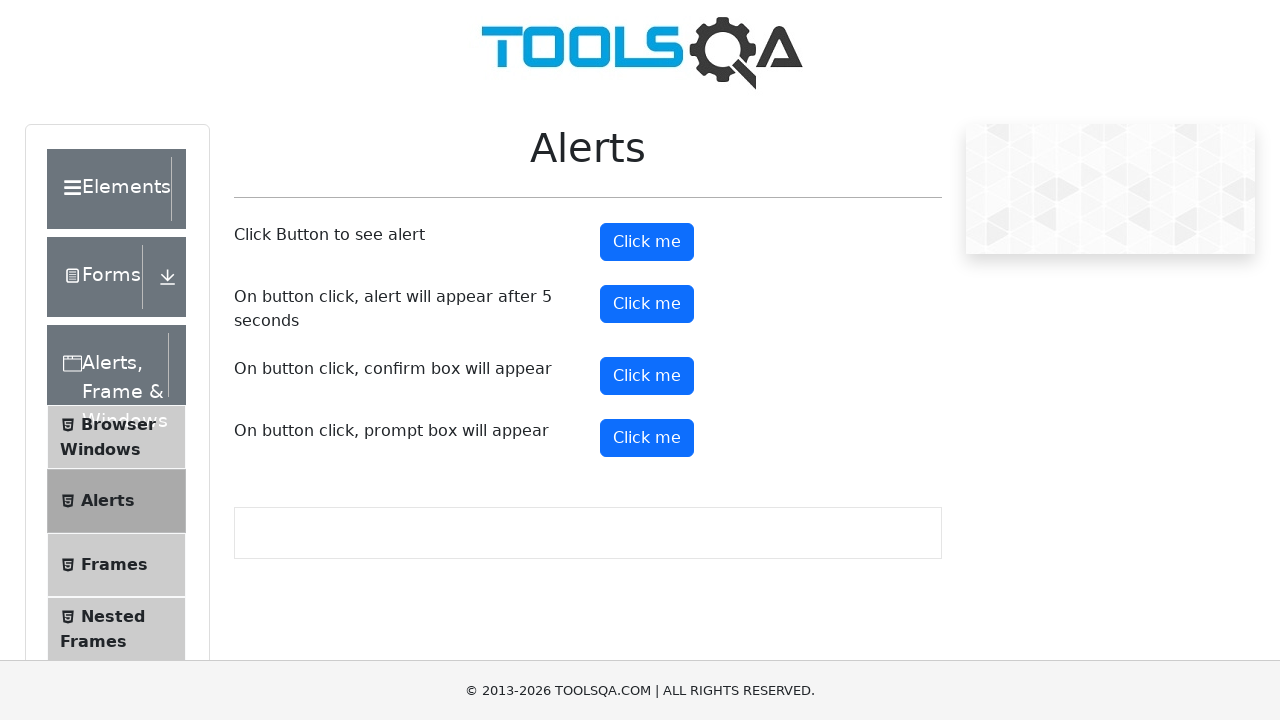

Clicked the timer alert button to trigger delayed alert at (647, 304) on #timerAlertButton
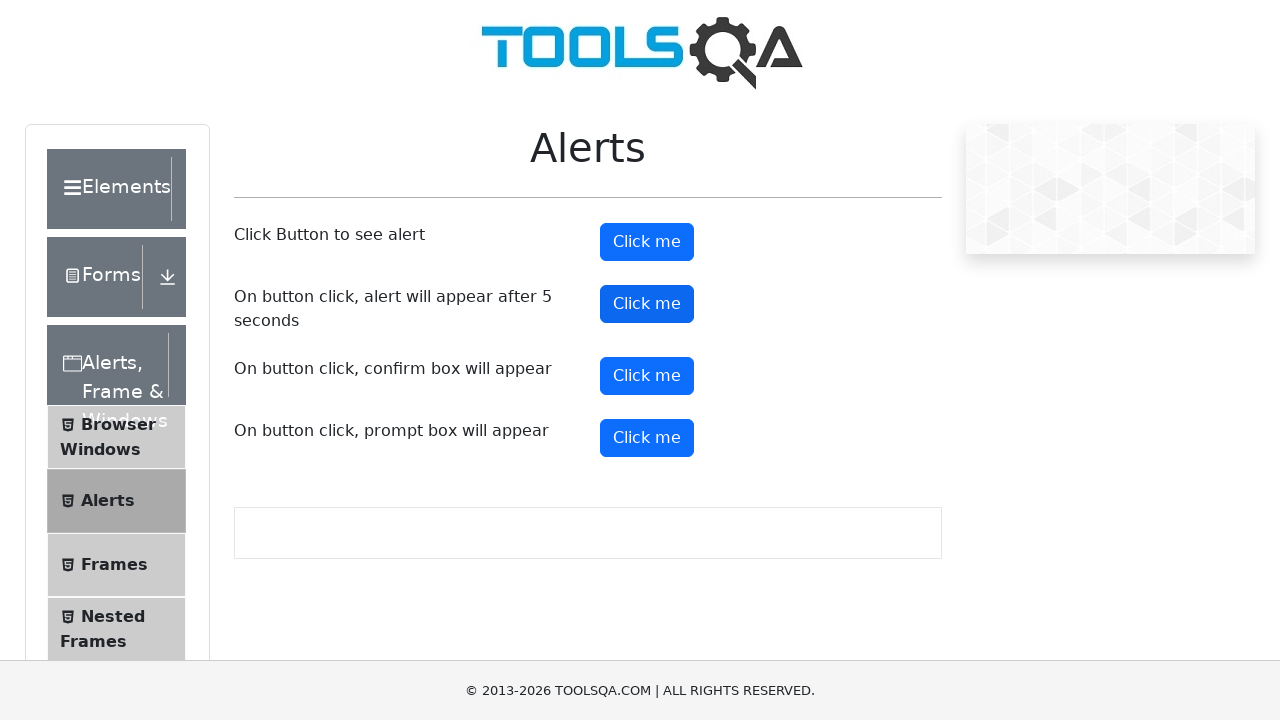

Waited 6 seconds for the timed alert to appear and be automatically accepted
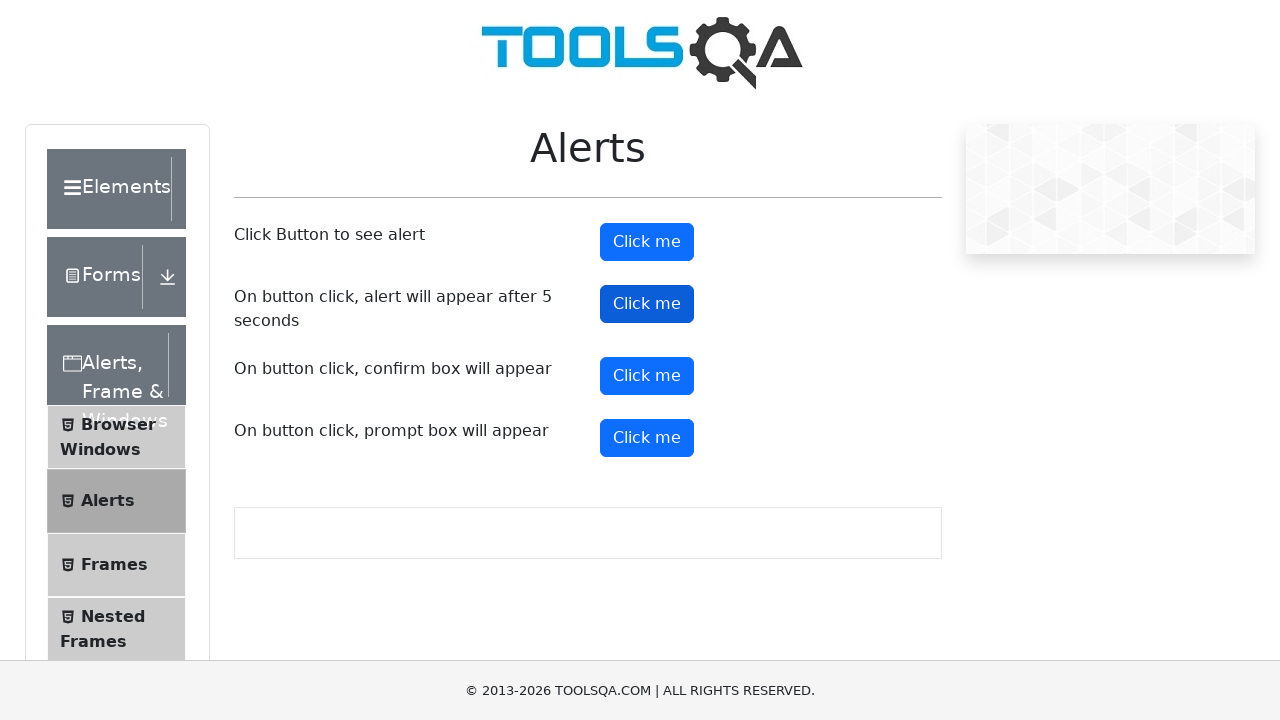

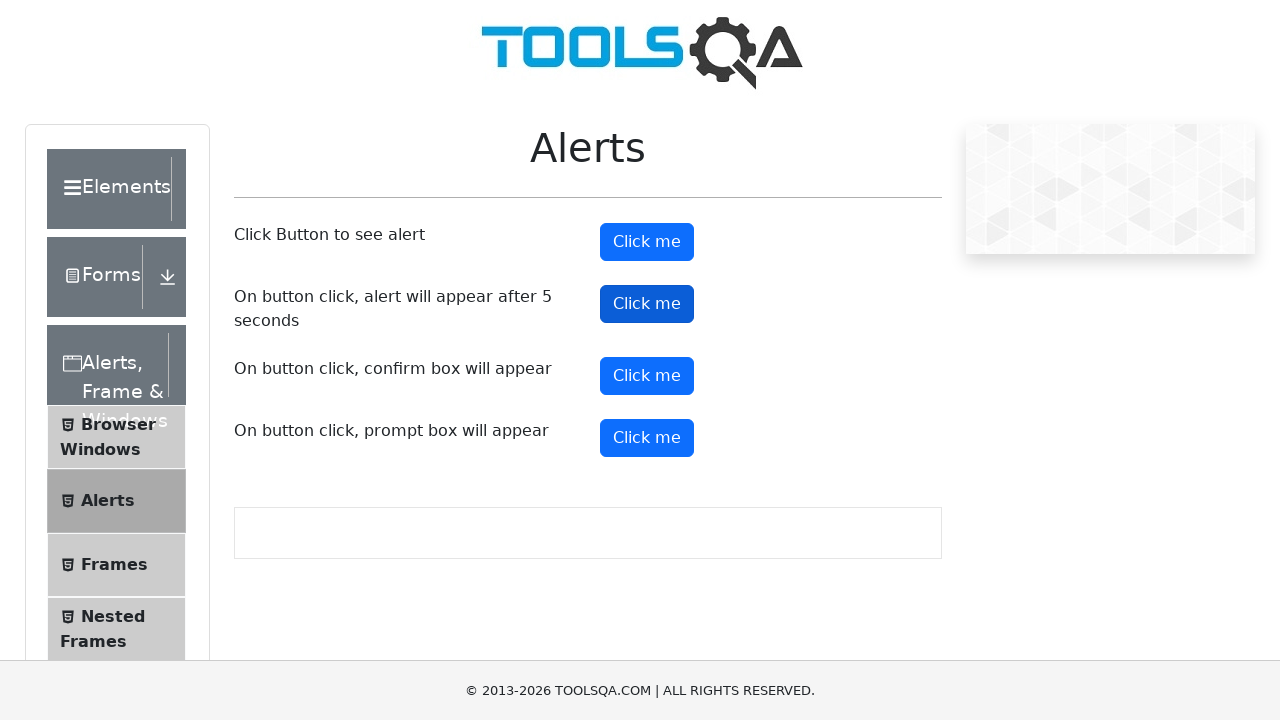